Tests various form controls including text inputs, checkboxes, radio buttons, dropdowns, multi-select lists, alert/confirmation/prompt dialogs on a demo page

Starting URL: http://only-testing-blog.blogspot.in/2014/01/textbox.html

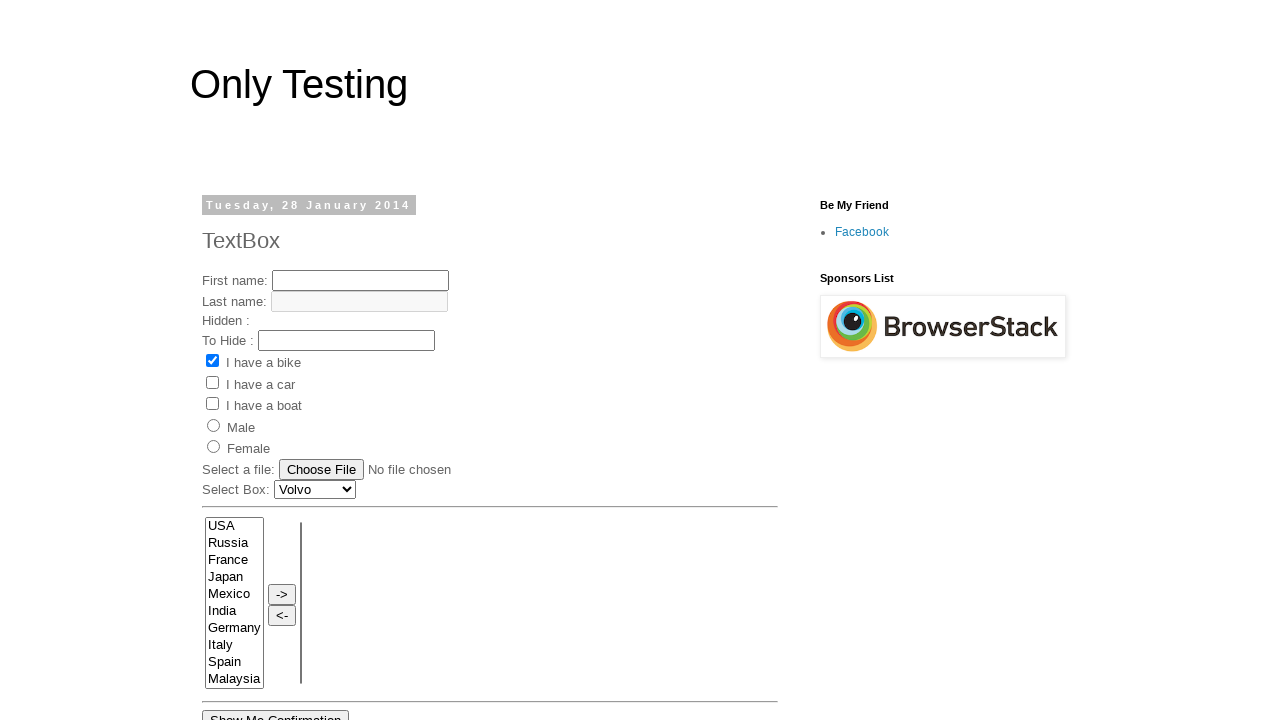

Filled first name text field with 'Test' on #text1
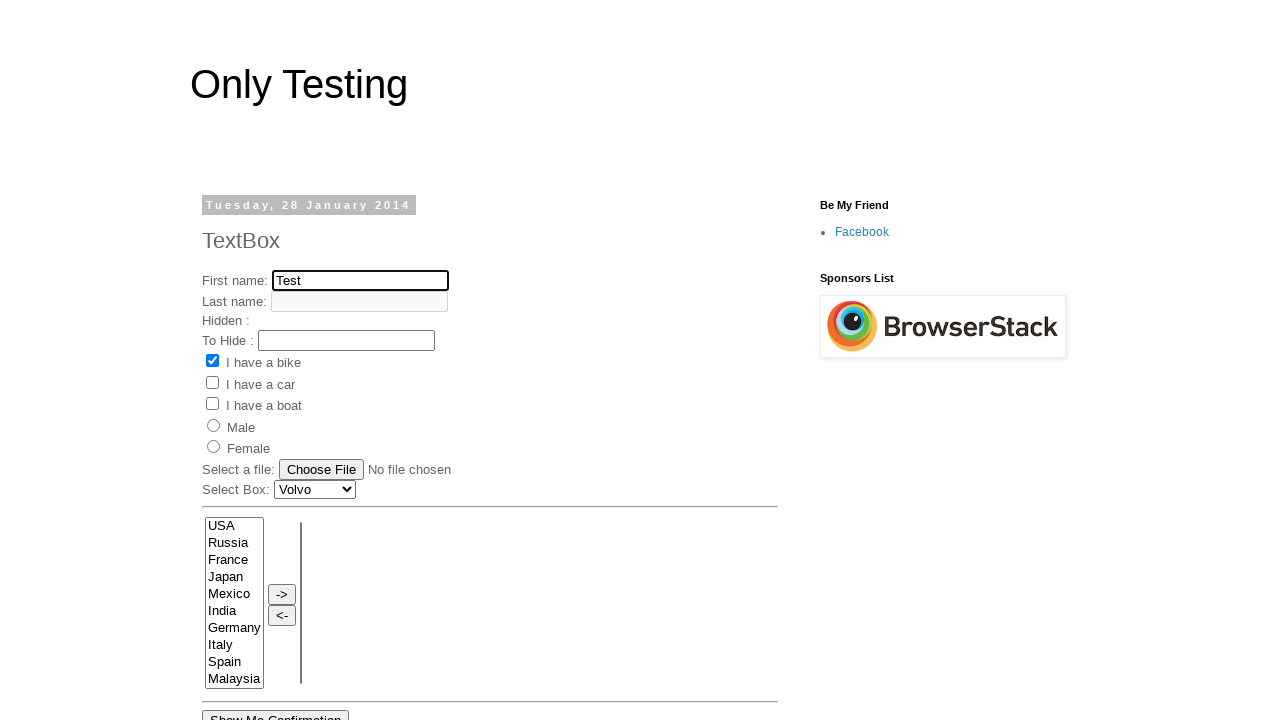

Filled last name text field with 'ltest' on #text2
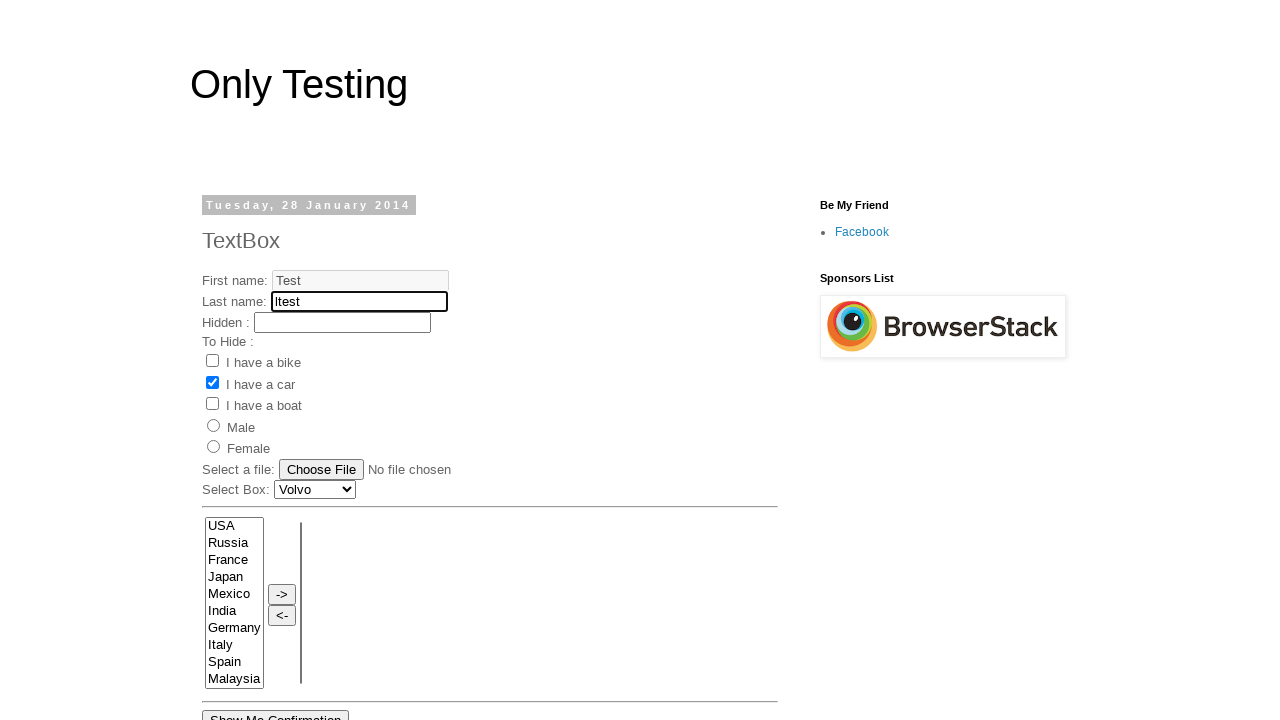

Clicked checkbox 1 to select it at (212, 361) on #check1
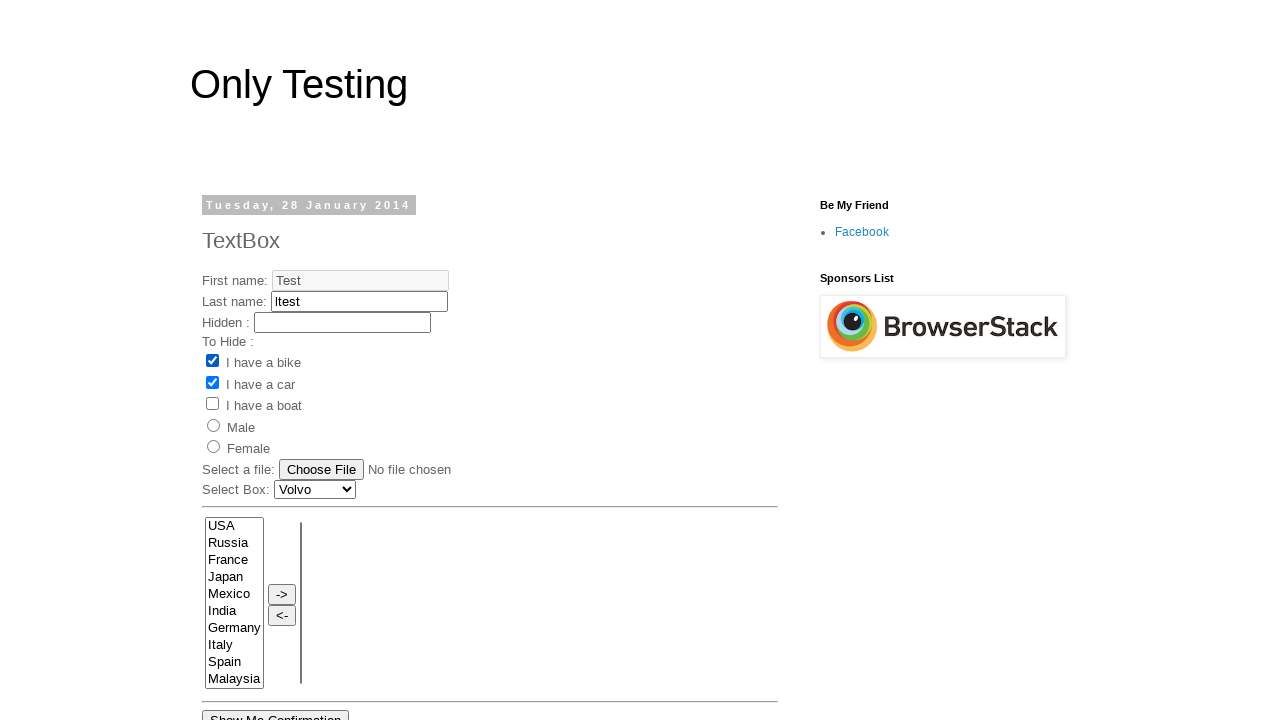

Selected radio button for gender at (214, 447) on #radio2
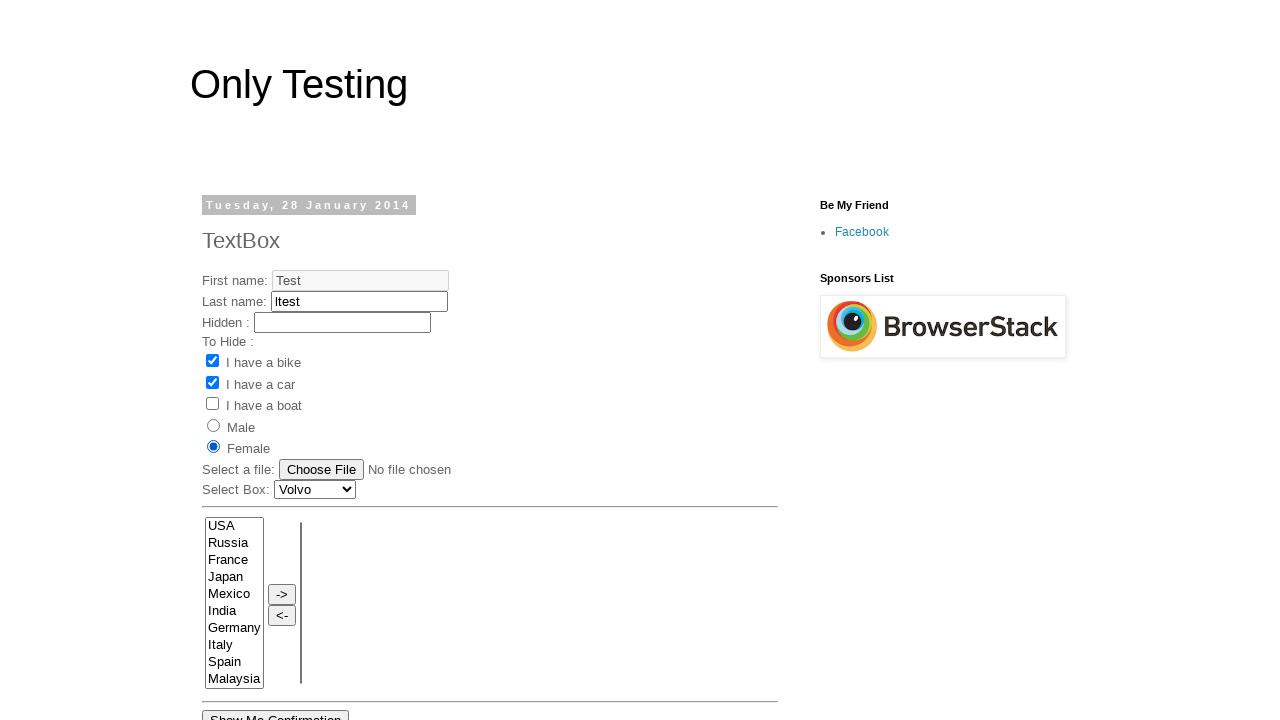

Selected 'Audi Car' from car dropdown on #Carlist
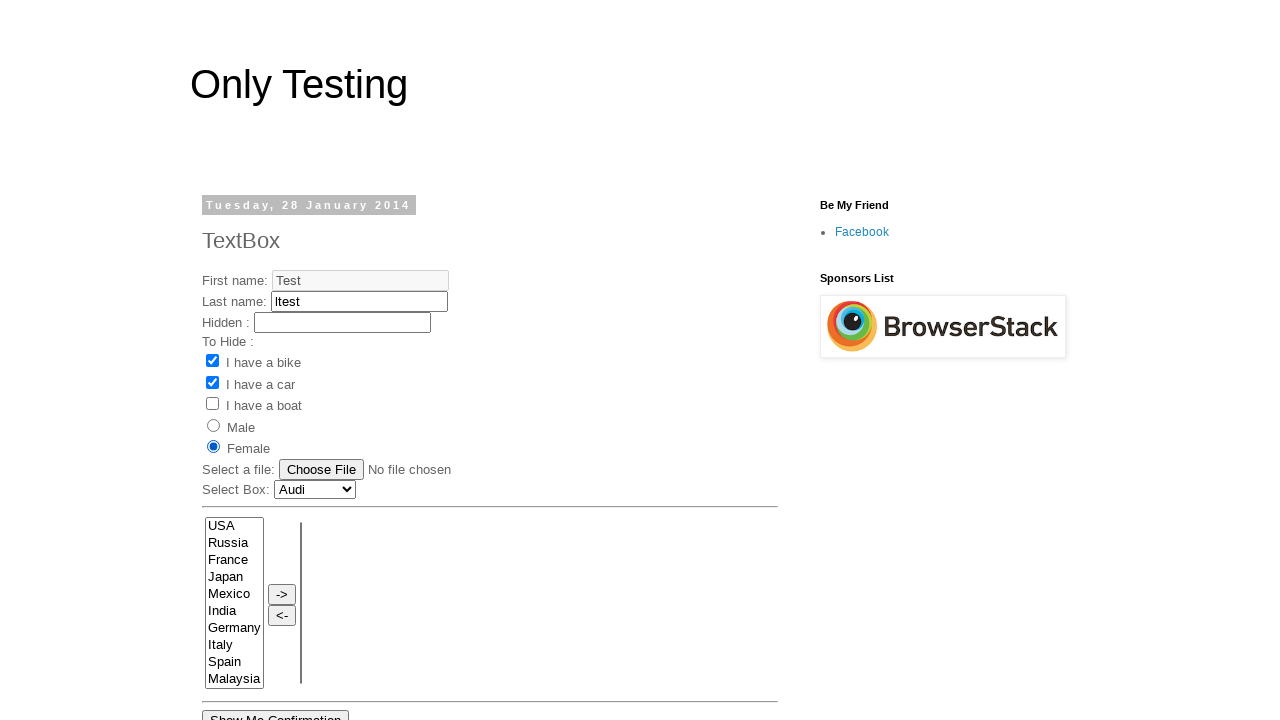

Selected 'Mexico' and 'Spain' from multi-select list on select[name='FromLB']
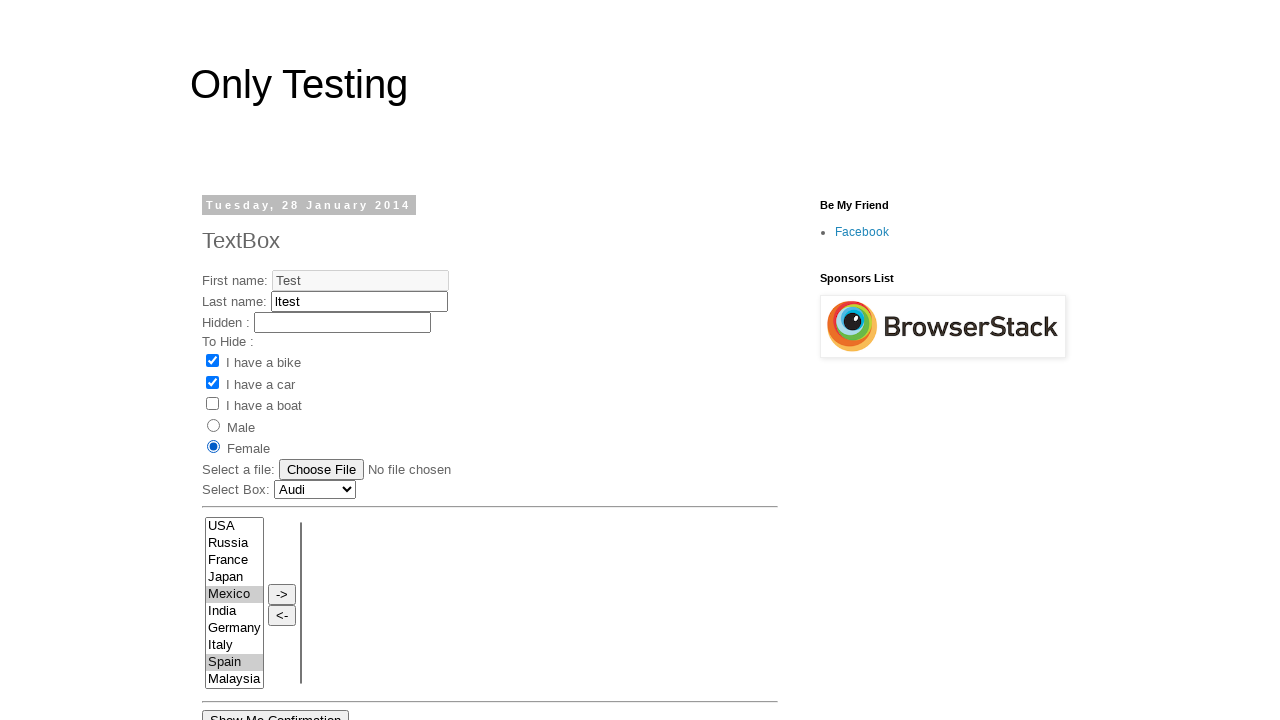

Clicked arrow button to move selected items to destination list at (282, 594) on input[value='->']
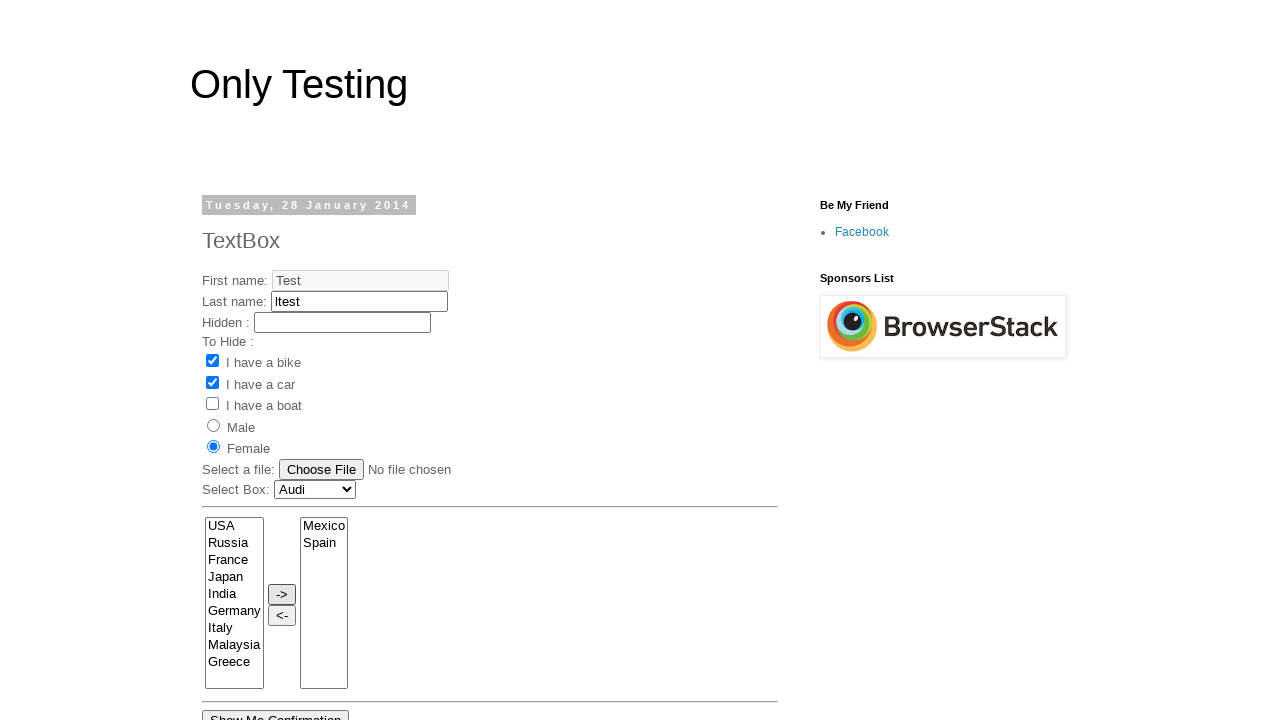

Clicked 'Show Me Confirmation' button at (276, 710) on button:has-text('Show Me Confirmation')
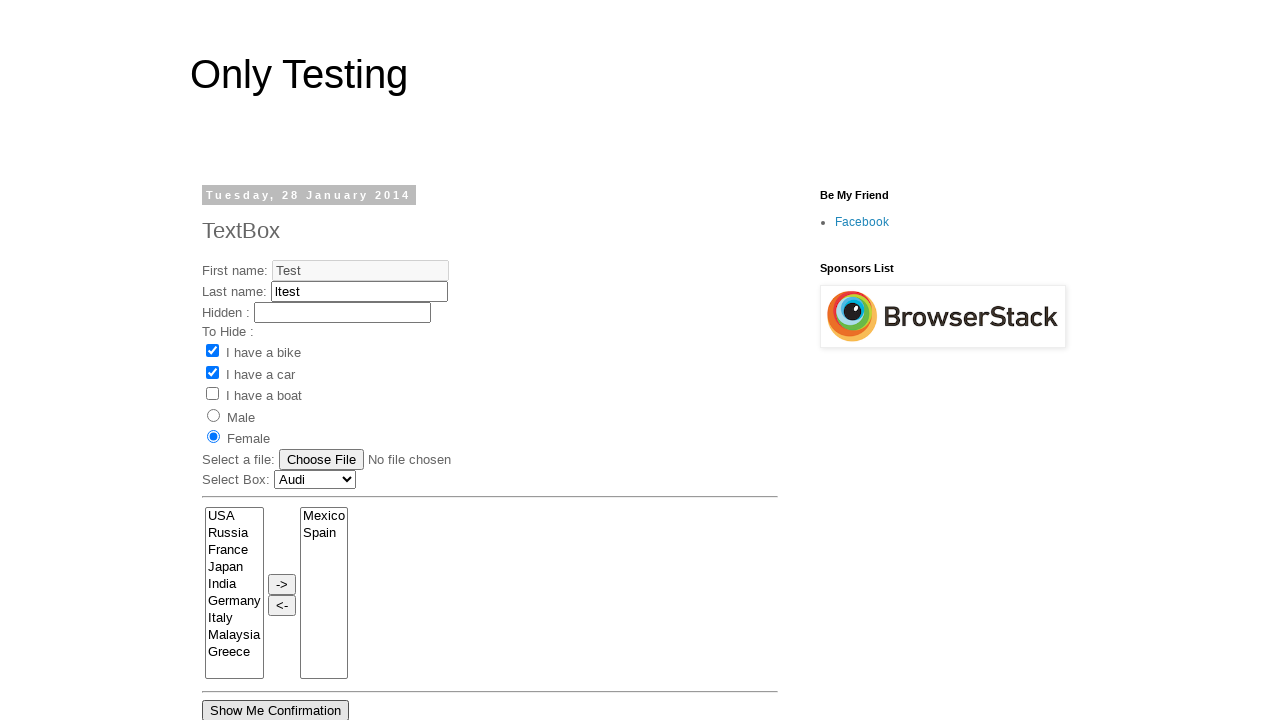

Handled confirmation dialog by accepting it at (276, 710) on button:has-text('Show Me Confirmation')
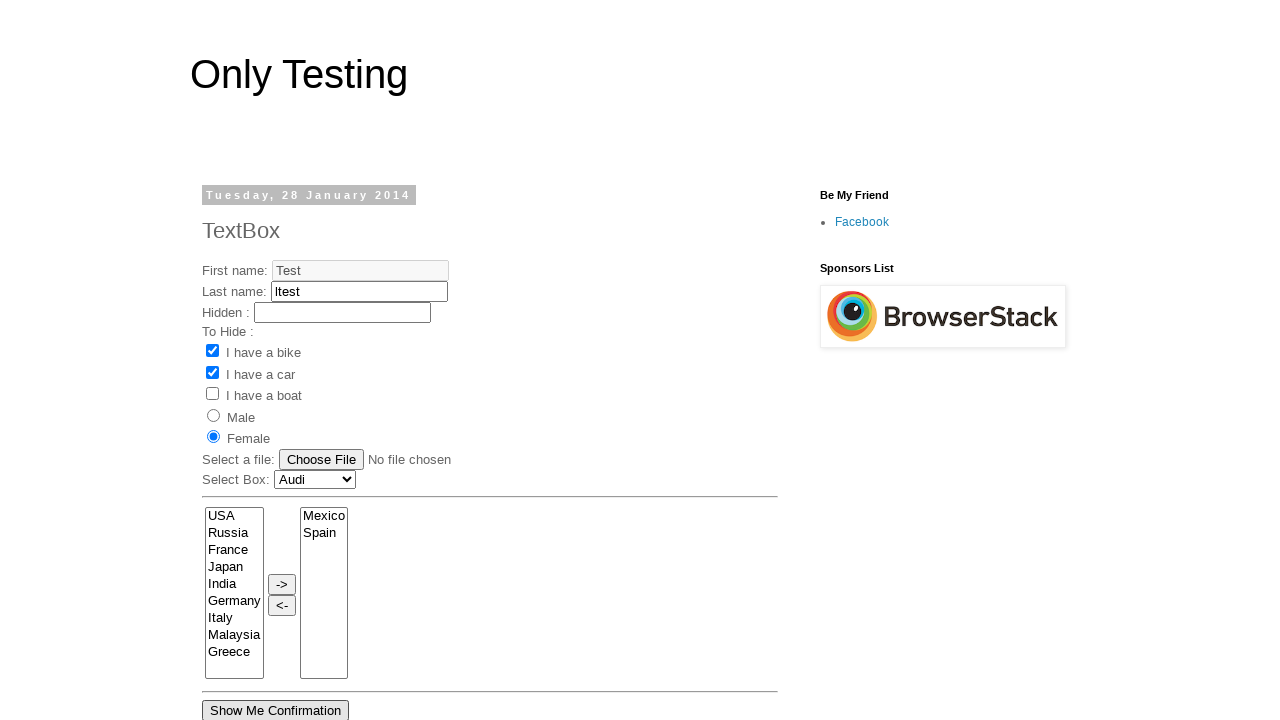

Clicked 'Show Me Confirmation' button and accepted dialog at (276, 710) on button:has-text('Show Me Confirmation')
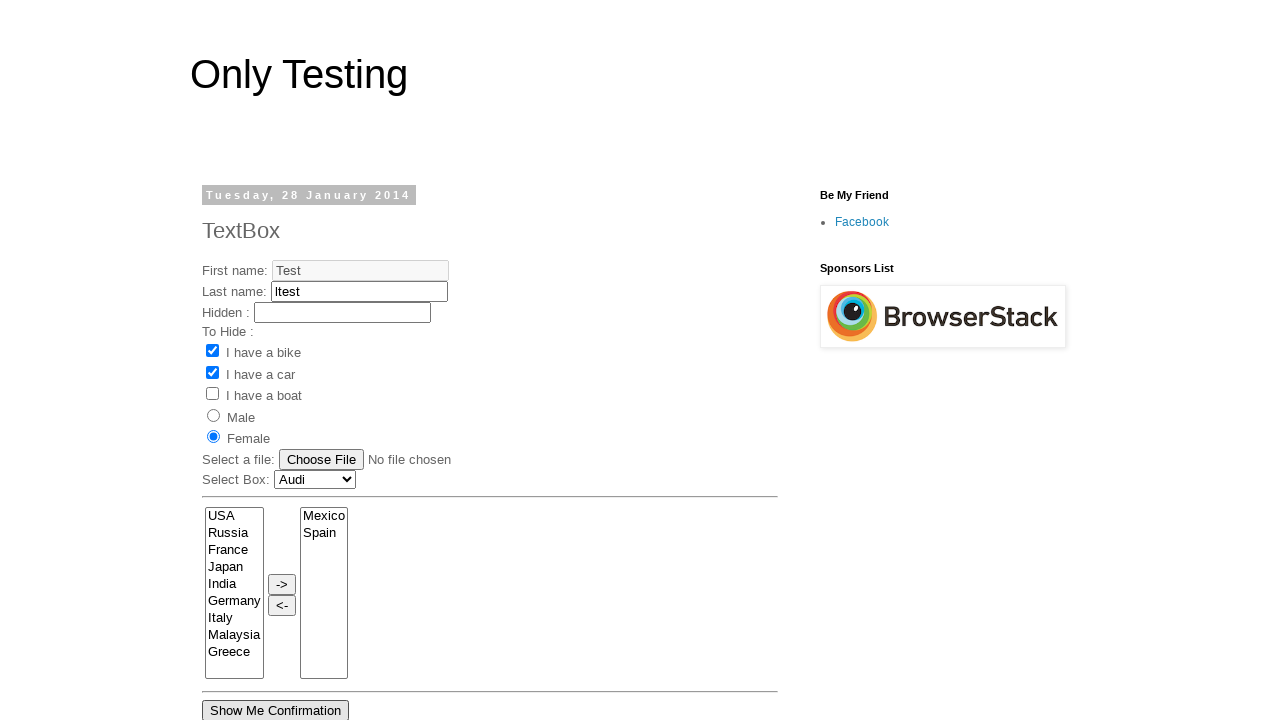

Clicked 'Show Me Alert' button and accepted alert dialog at (252, 361) on input[value='Show Me Alert']
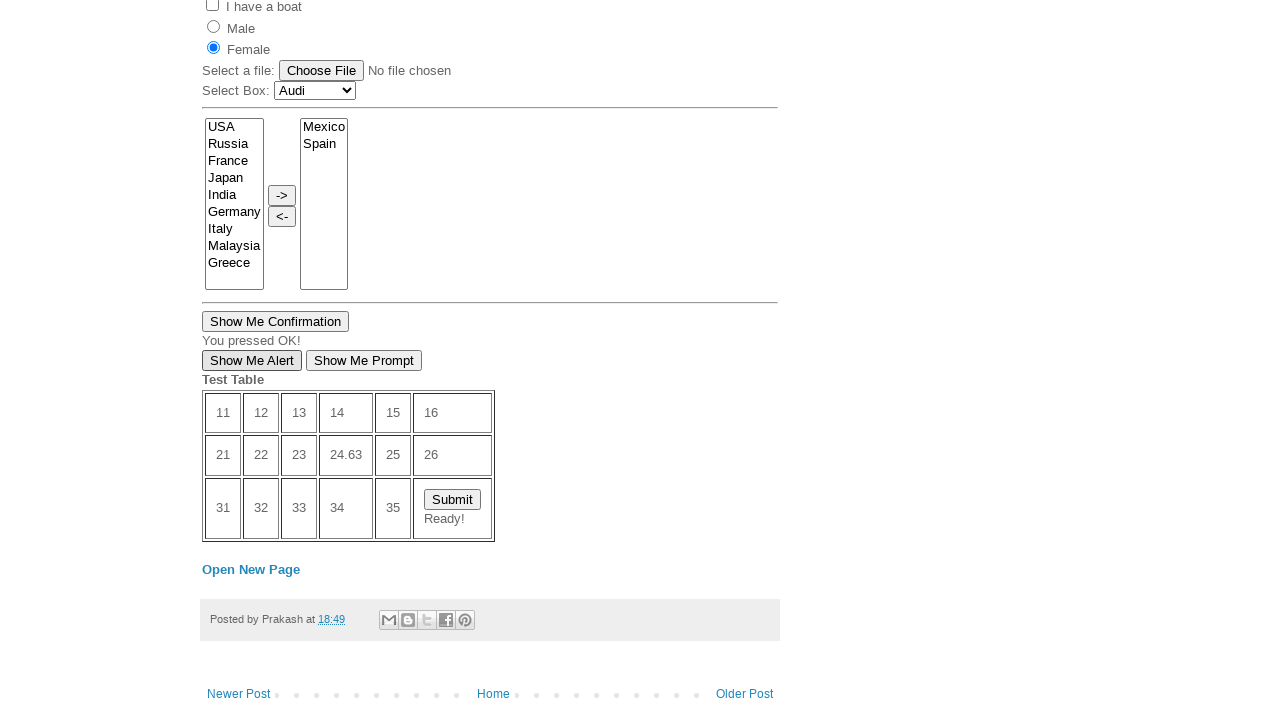

Clicked 'Show Me Prompt' button and entered 'hello' in prompt dialog at (364, 361) on button:has-text('Show Me Prompt')
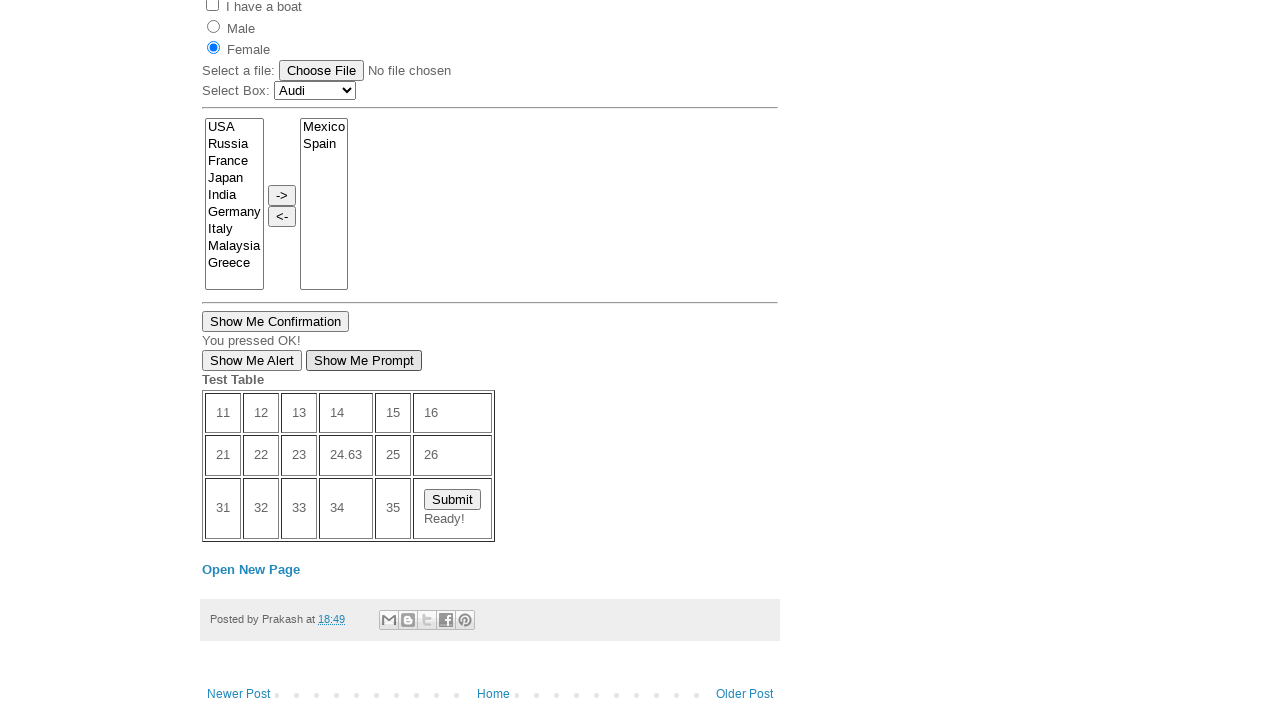

Waited 2 seconds for interactions to complete
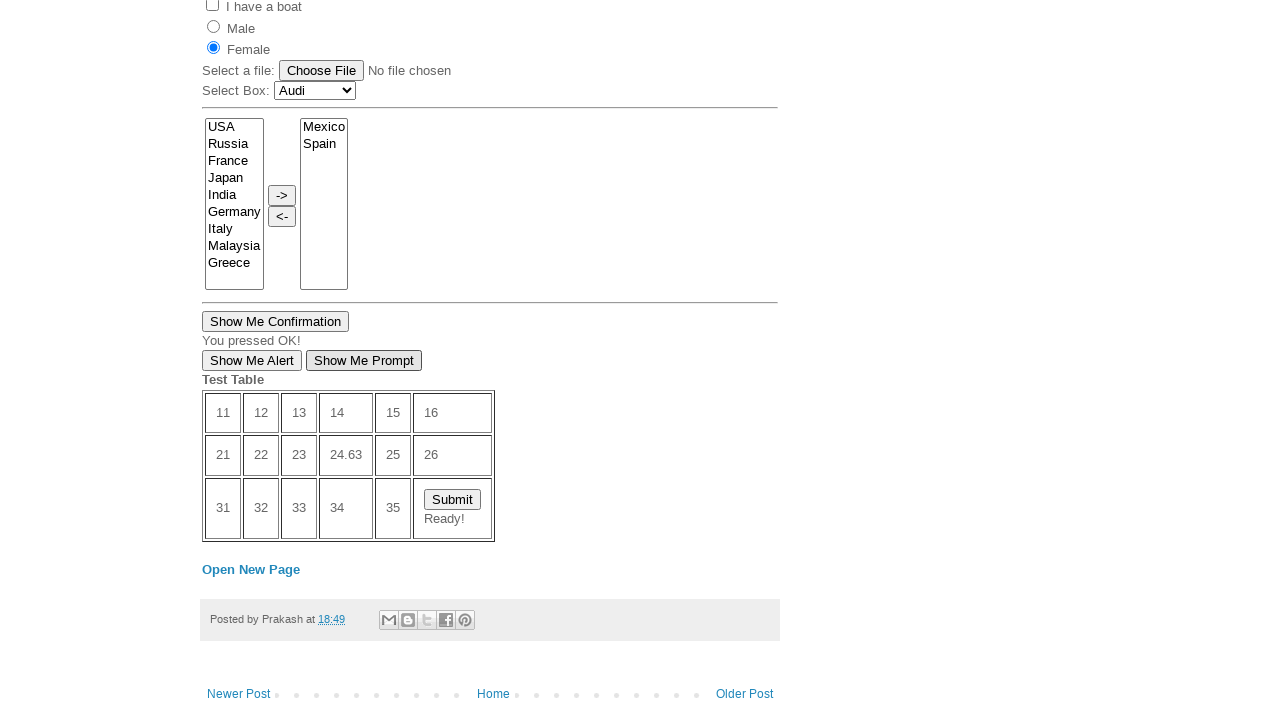

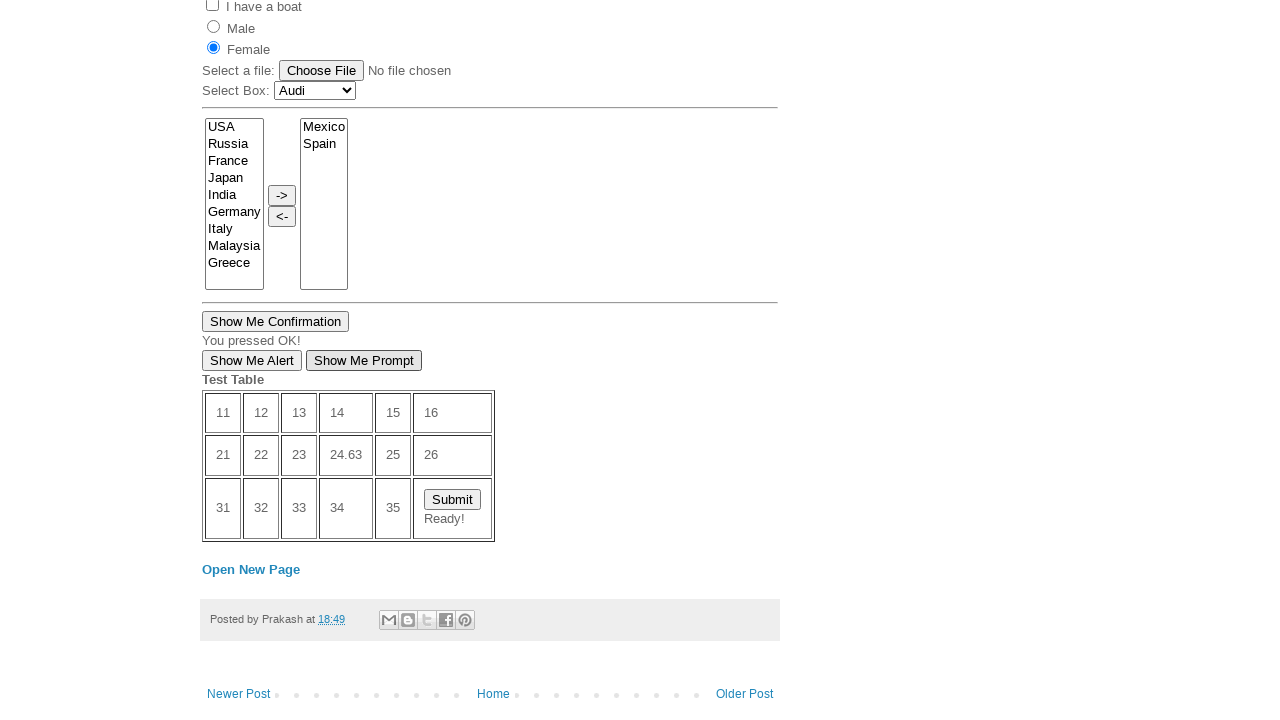